Tests checkbox element status and interaction on a GWT Showcase demo page by checking if the Tuesday checkbox is displayed, enabled, and selected, then clicking it and verifying the Saturday checkbox status.

Starting URL: http://samples.gwtproject.org/samples/Showcase/Showcase.html#!CwCheckBox

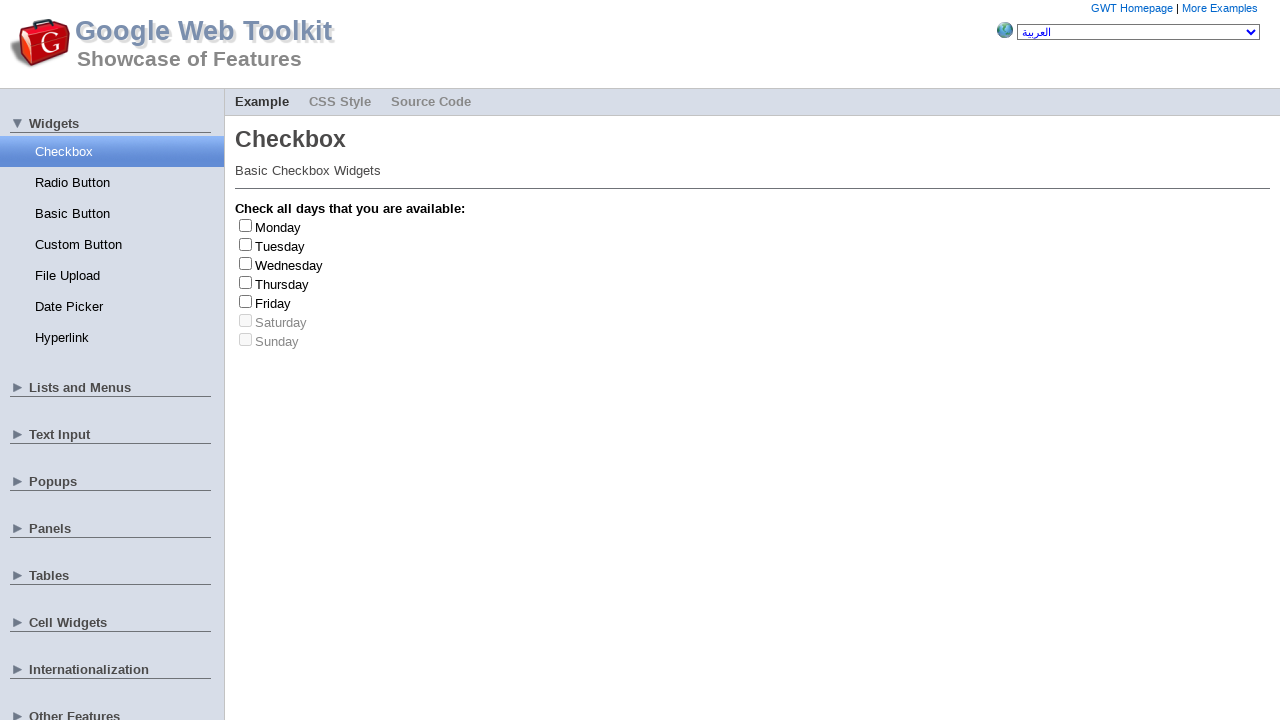

Waited for Tuesday checkbox to load
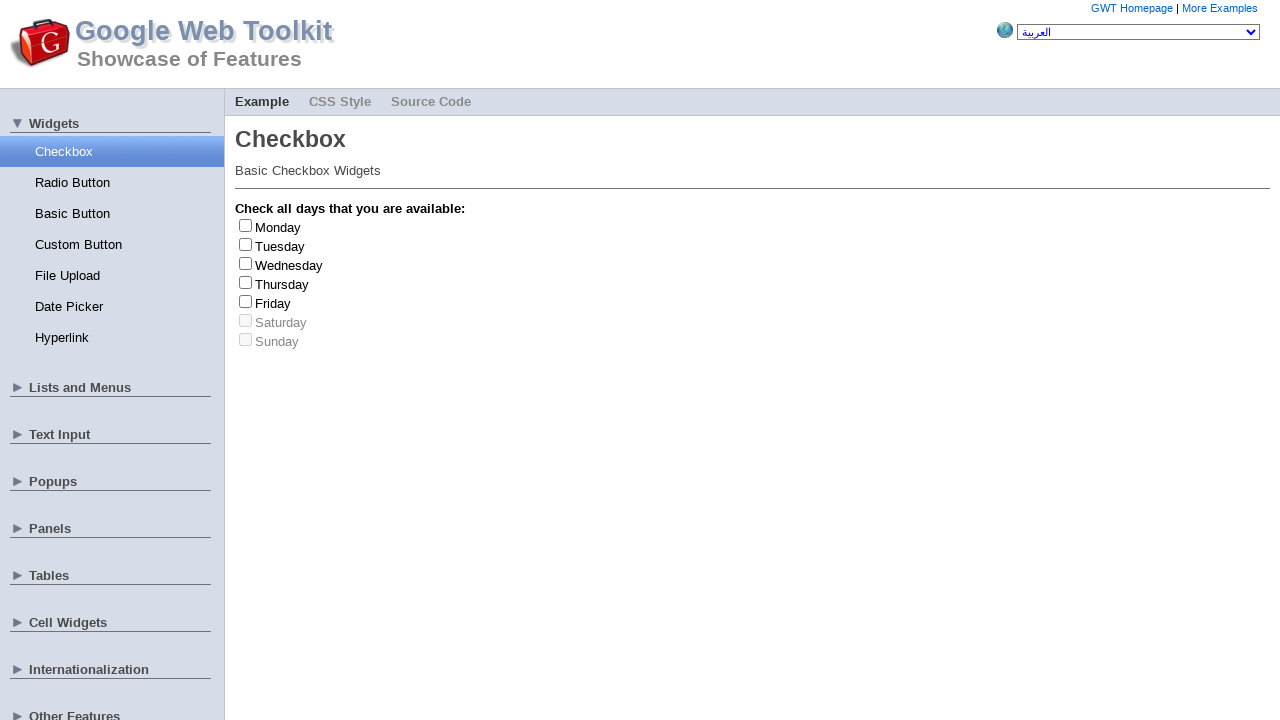

Located Tuesday checkbox element
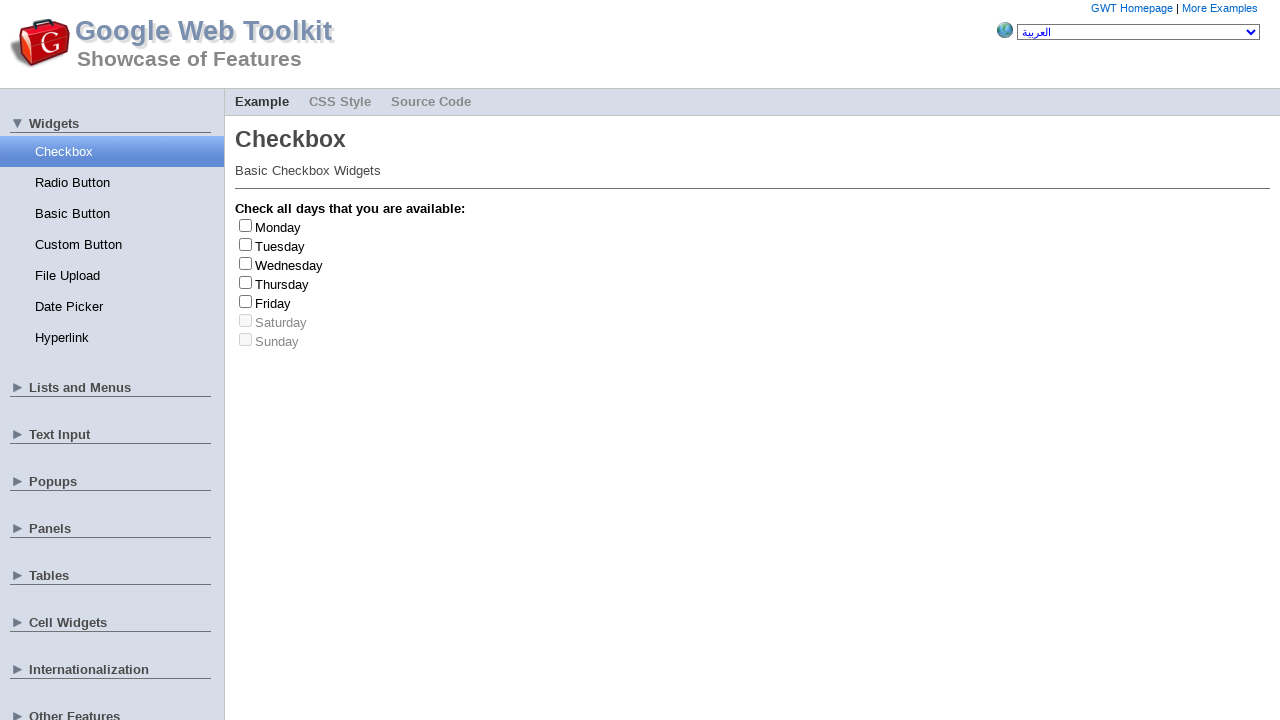

Checked Tuesday checkbox visibility: True
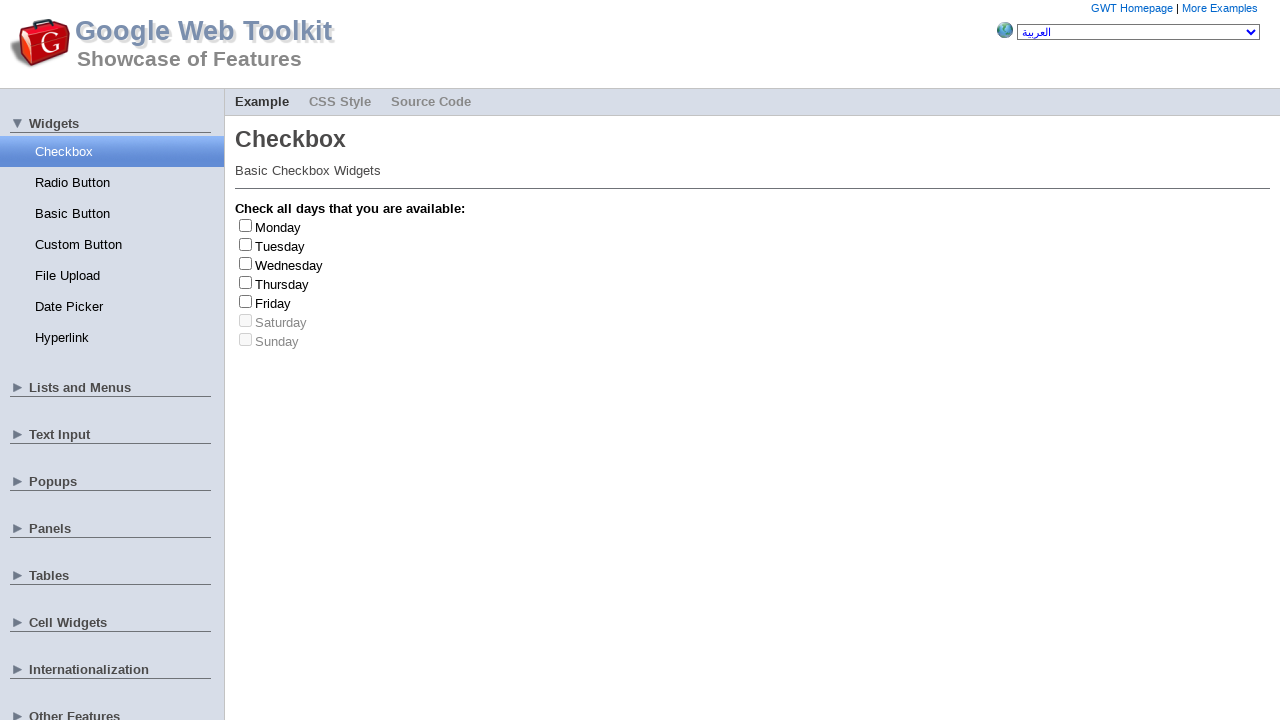

Checked Tuesday checkbox enabled status: True
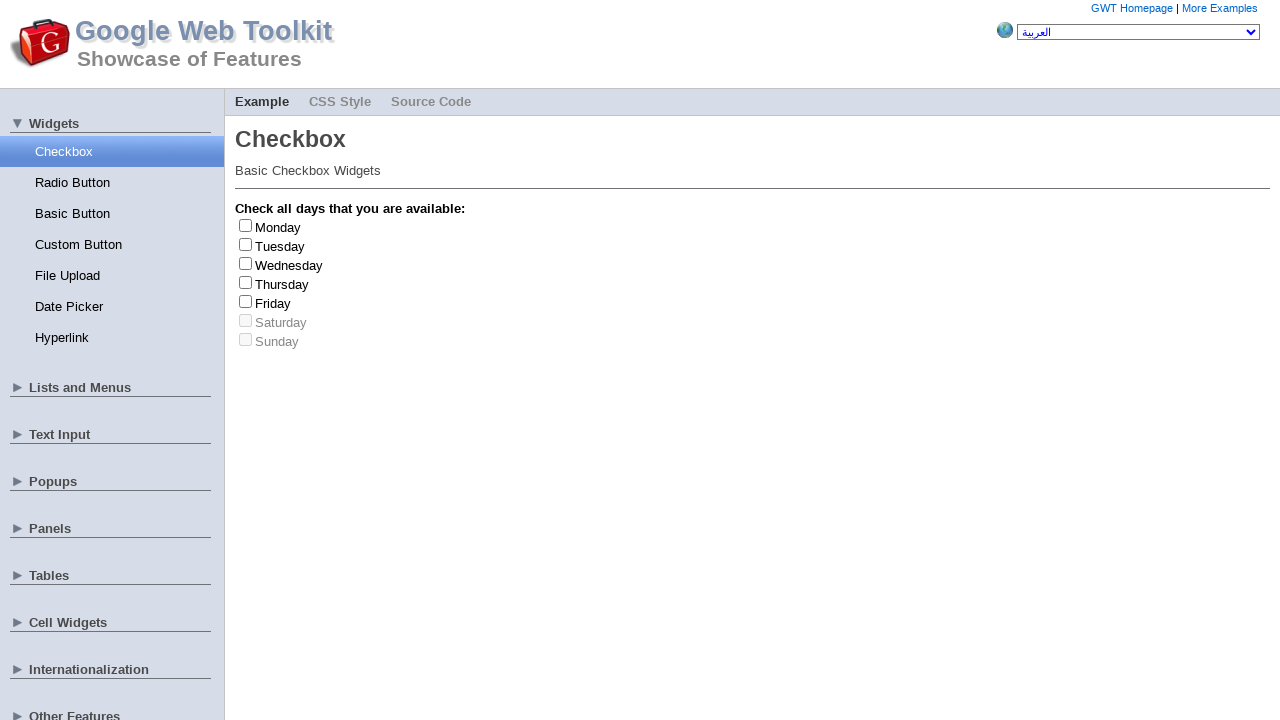

Checked Tuesday checkbox initial state: False
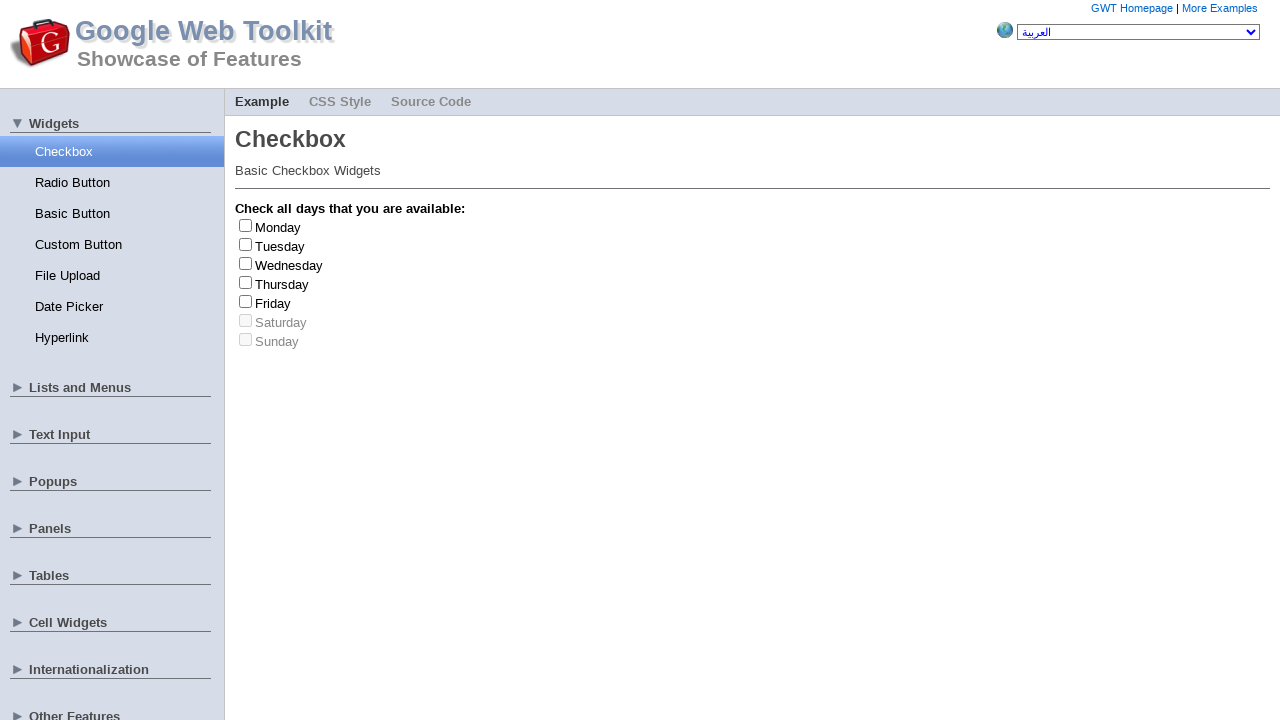

Clicked Tuesday checkbox at (246, 244) on #gwt-debug-cwCheckBox-Tuesday-input
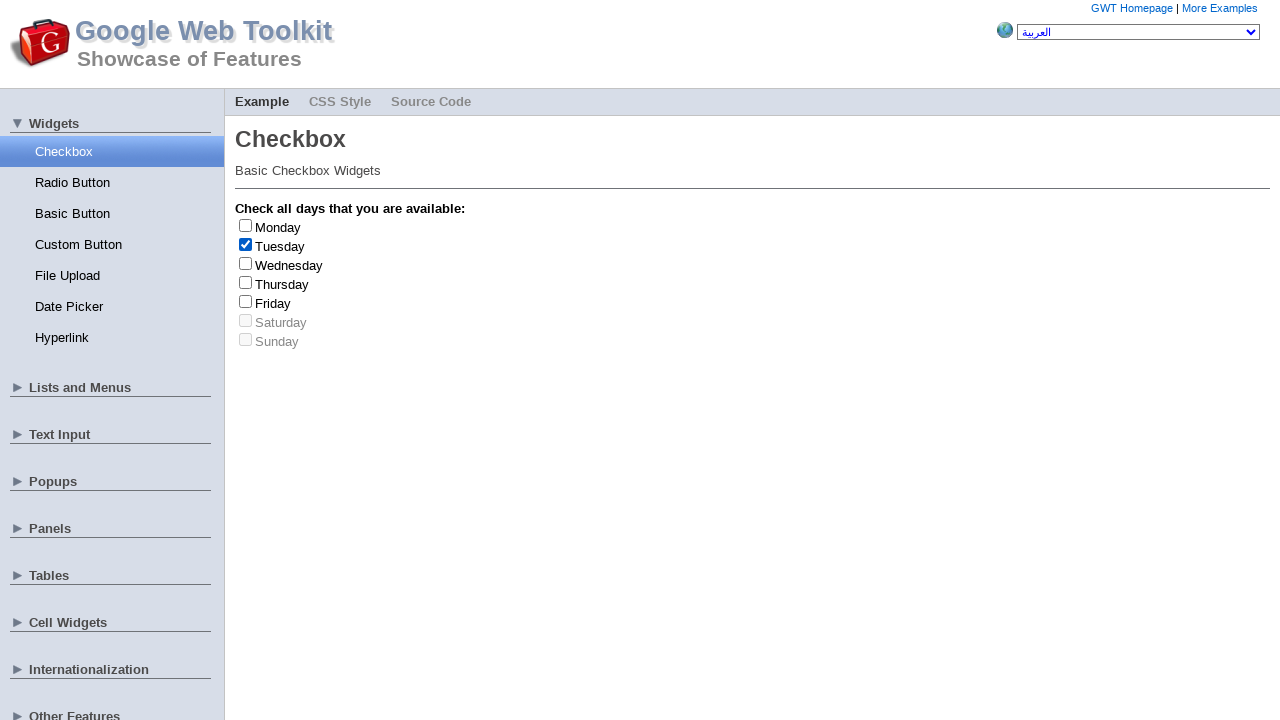

Checked Tuesday checkbox state after click: True
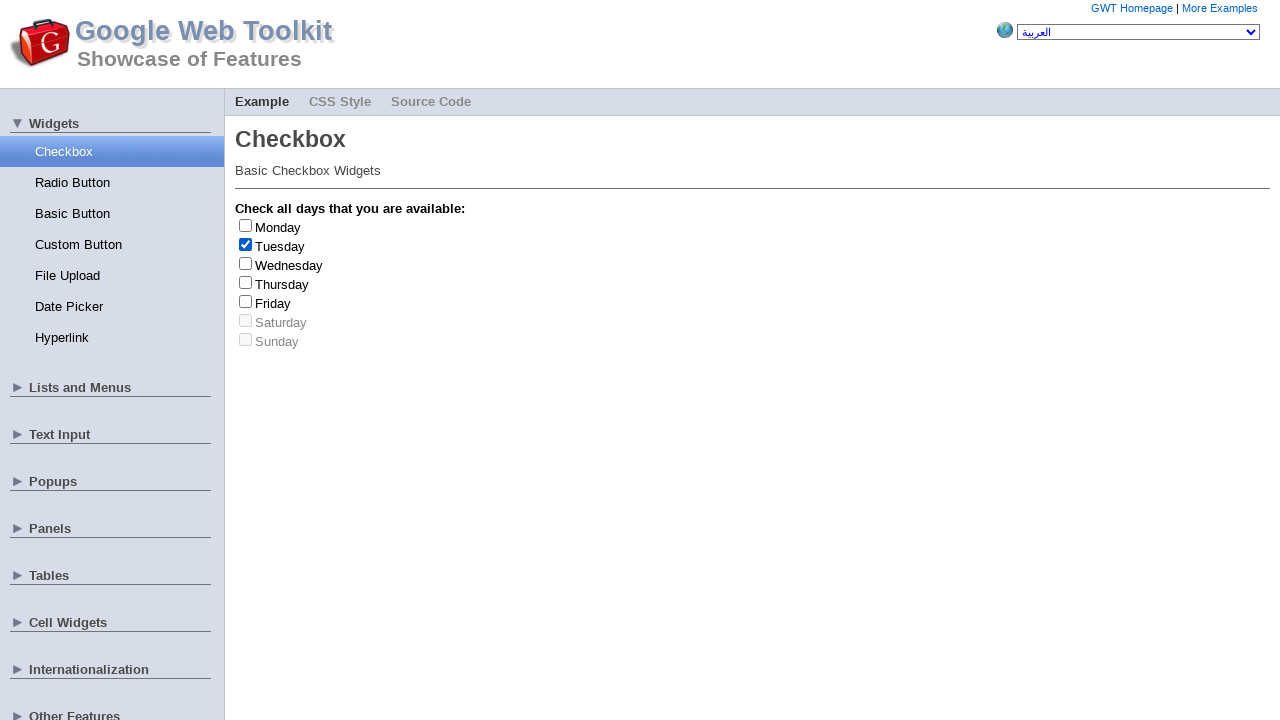

Located Saturday checkbox element
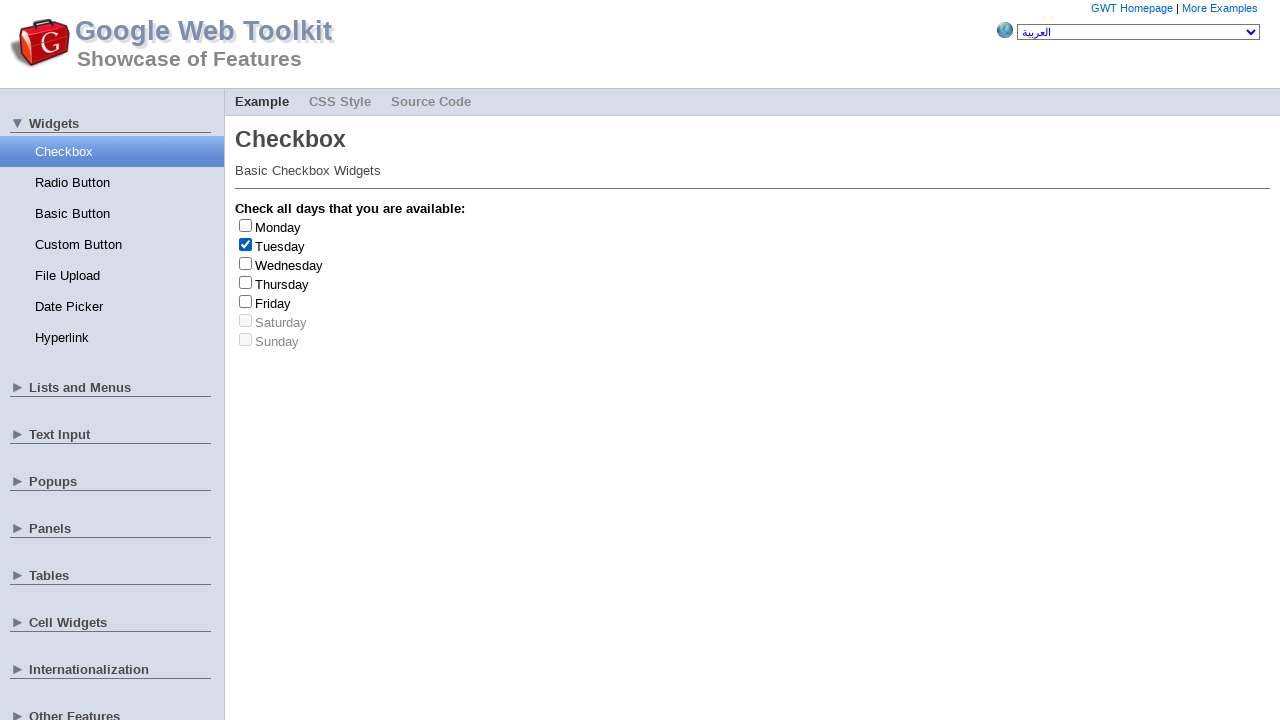

Checked Saturday checkbox visibility: True
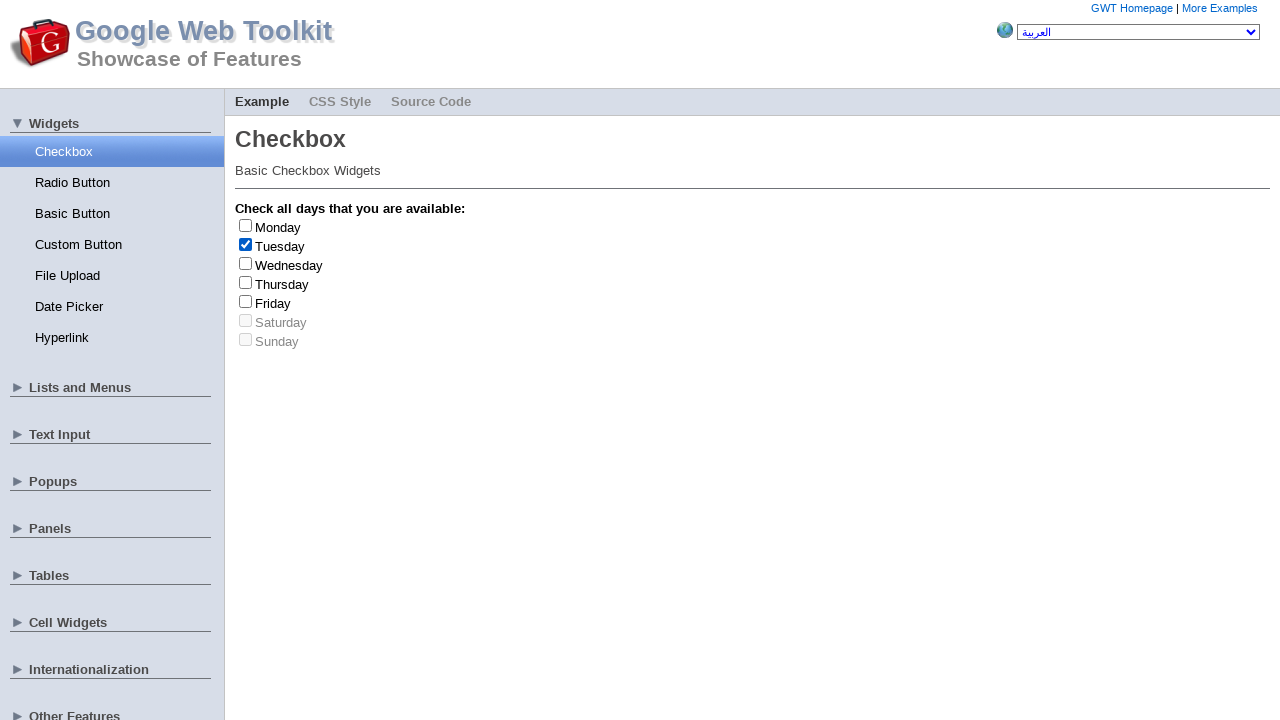

Checked Saturday checkbox enabled status: False
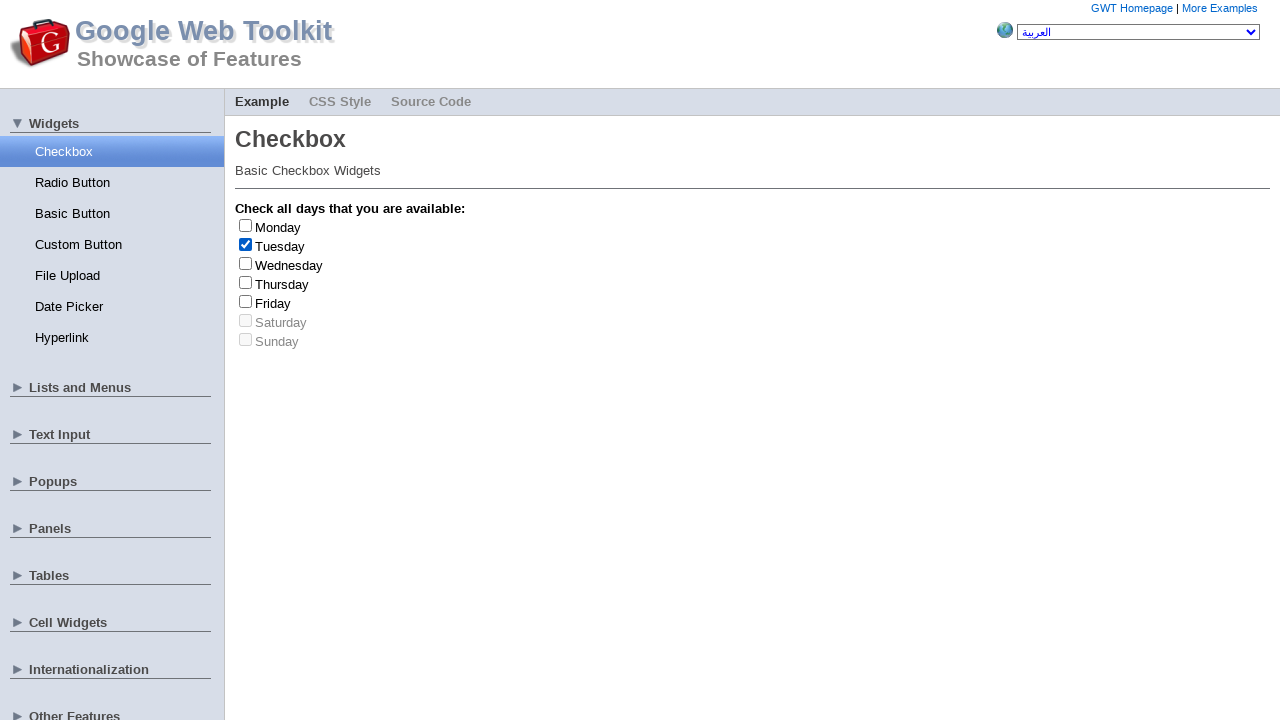

Checked Saturday checkbox state: False
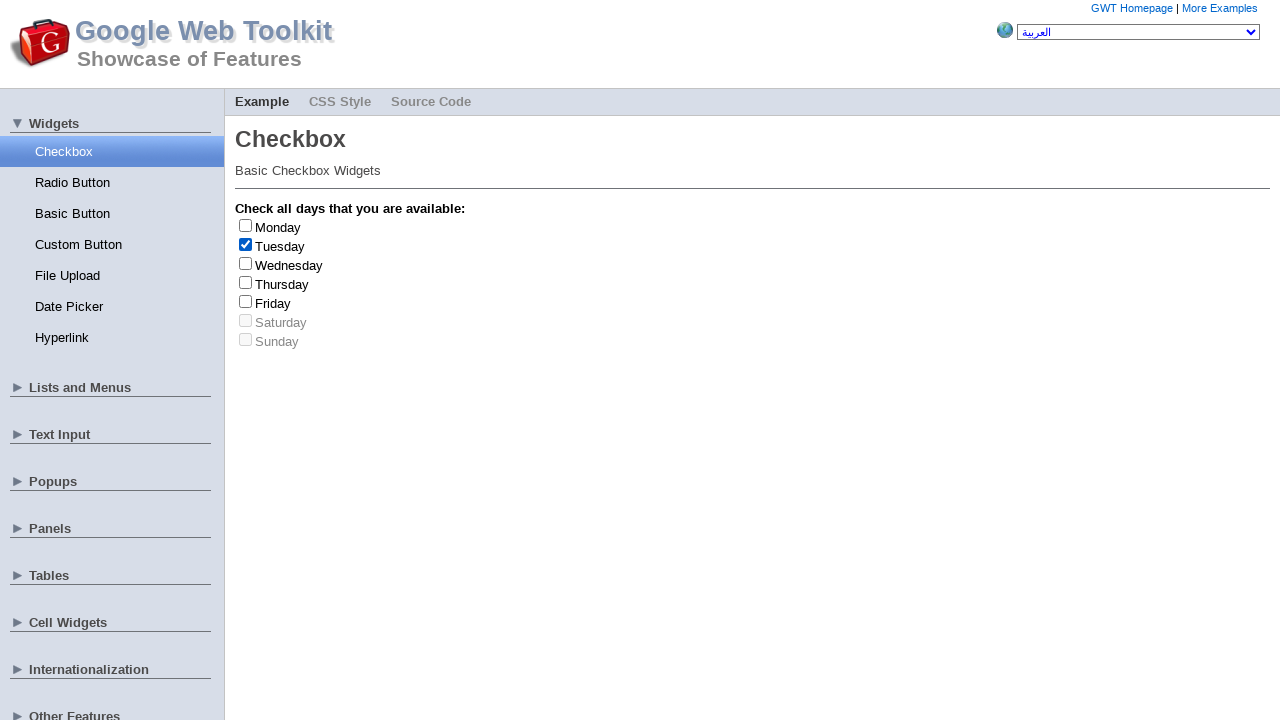

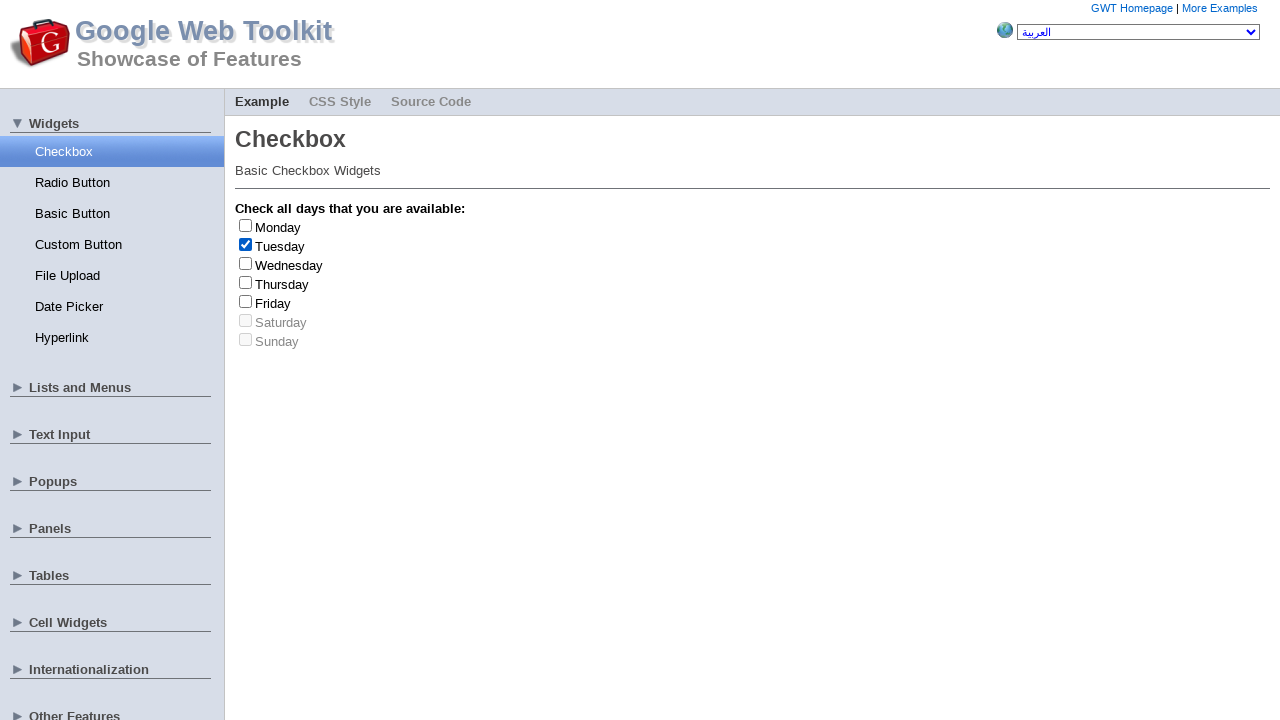